Tests vertical scrolling functionality by navigating to a scroll demo page, opening a new tab, scrolling to a checkbox element, and accepting a policy

Starting URL: https://demoapps.qspiders.com/ui

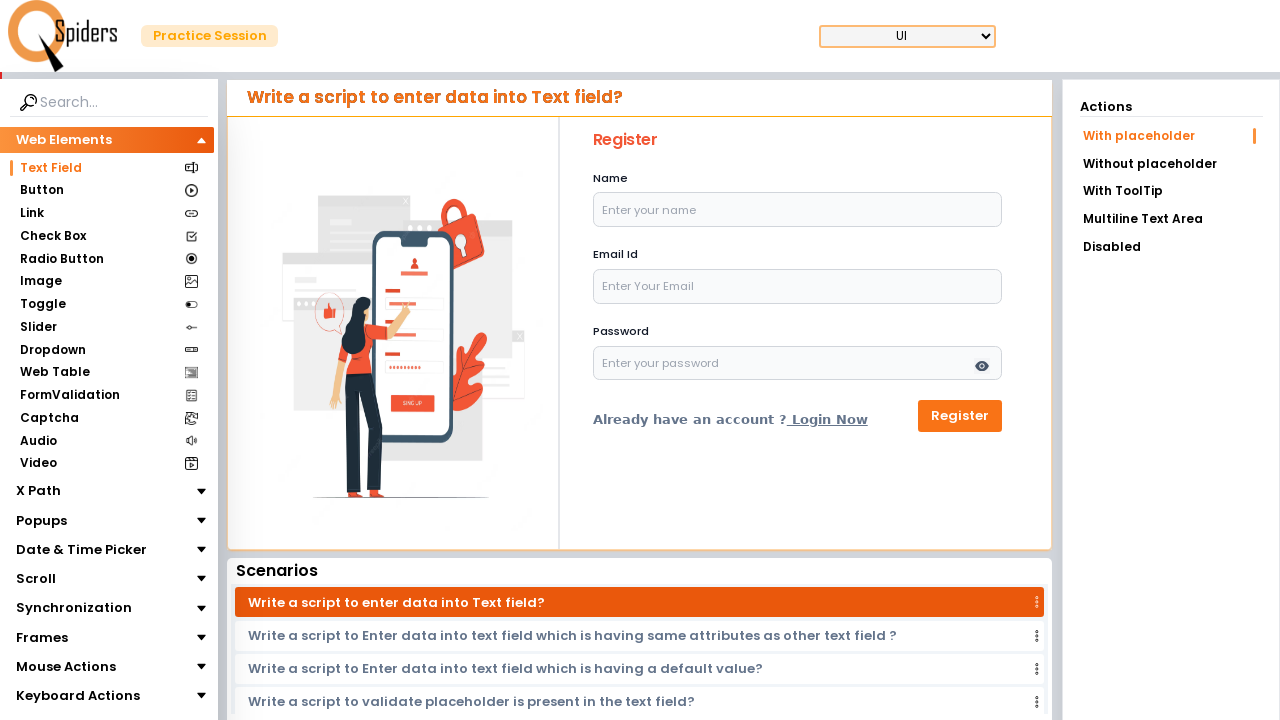

Clicked first Scroll section at (36, 579) on xpath=(//section[text()='Scroll'])[1]
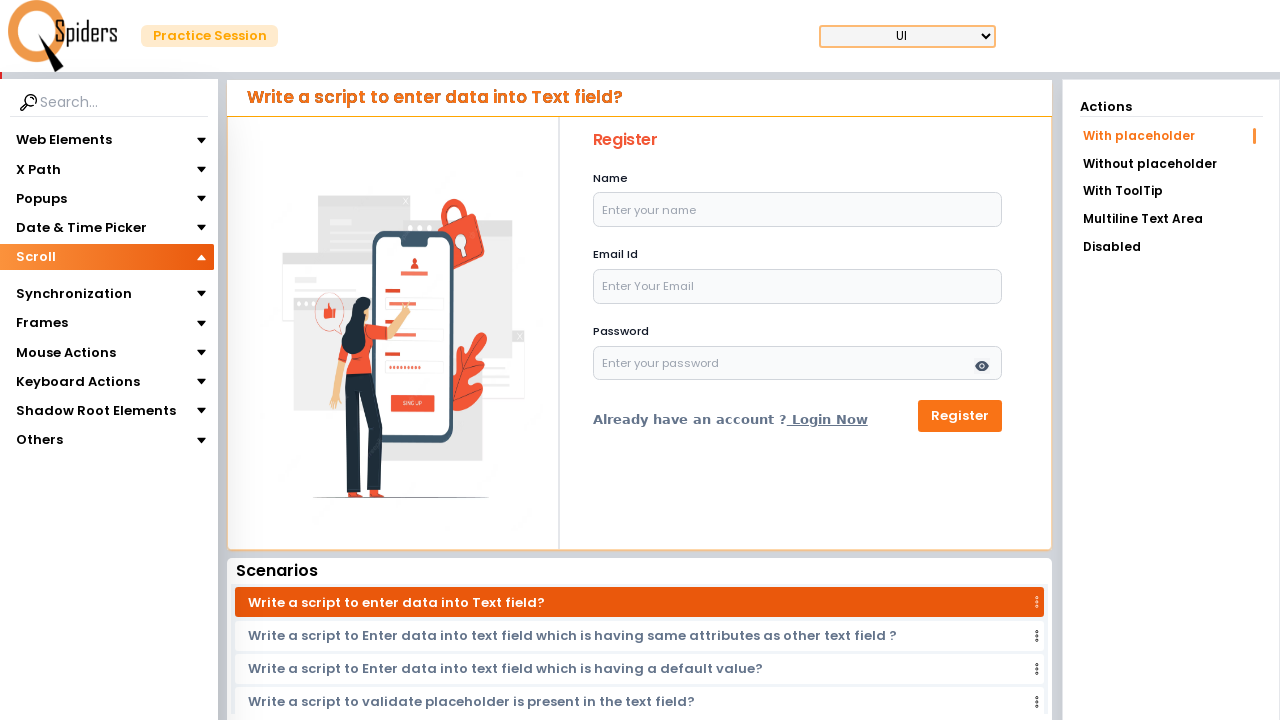

Clicked second Scroll section at (38, 285) on xpath=(//section[text()='Scroll'])[2]
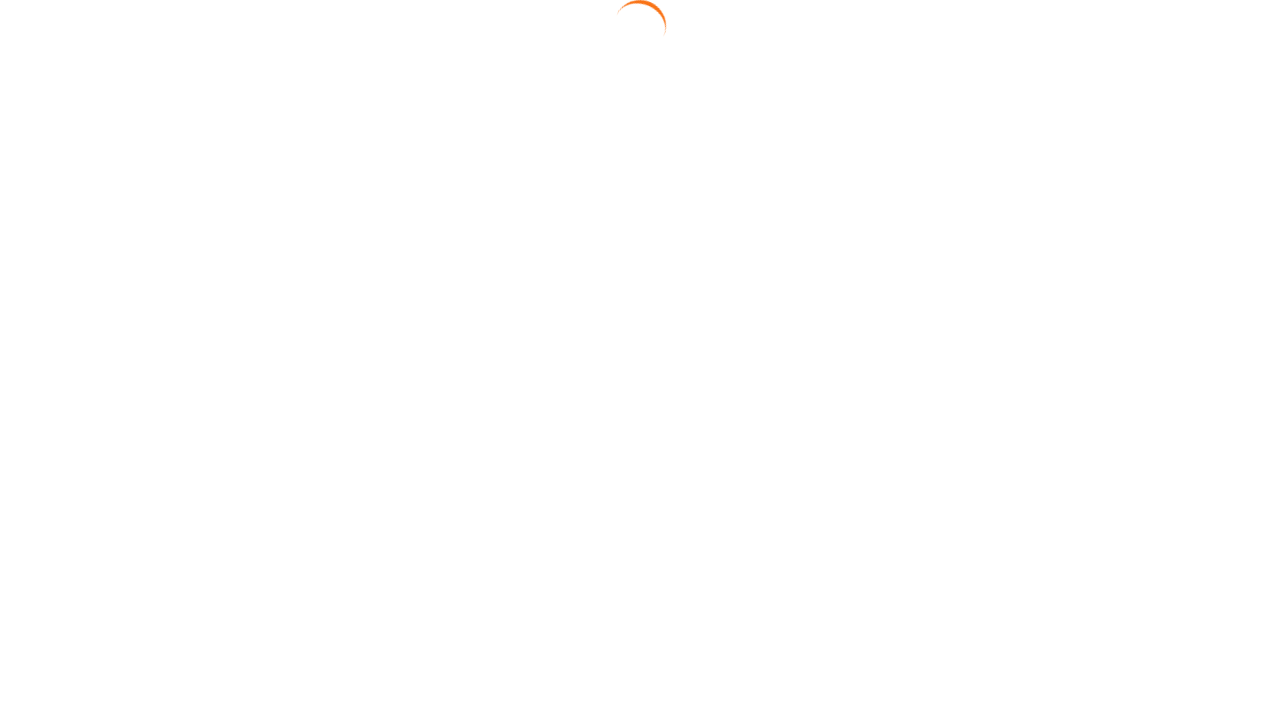

Opened new tab from 'Open In New Tab' link at (644, 235) on xpath=//a[.='Open In New Tab']
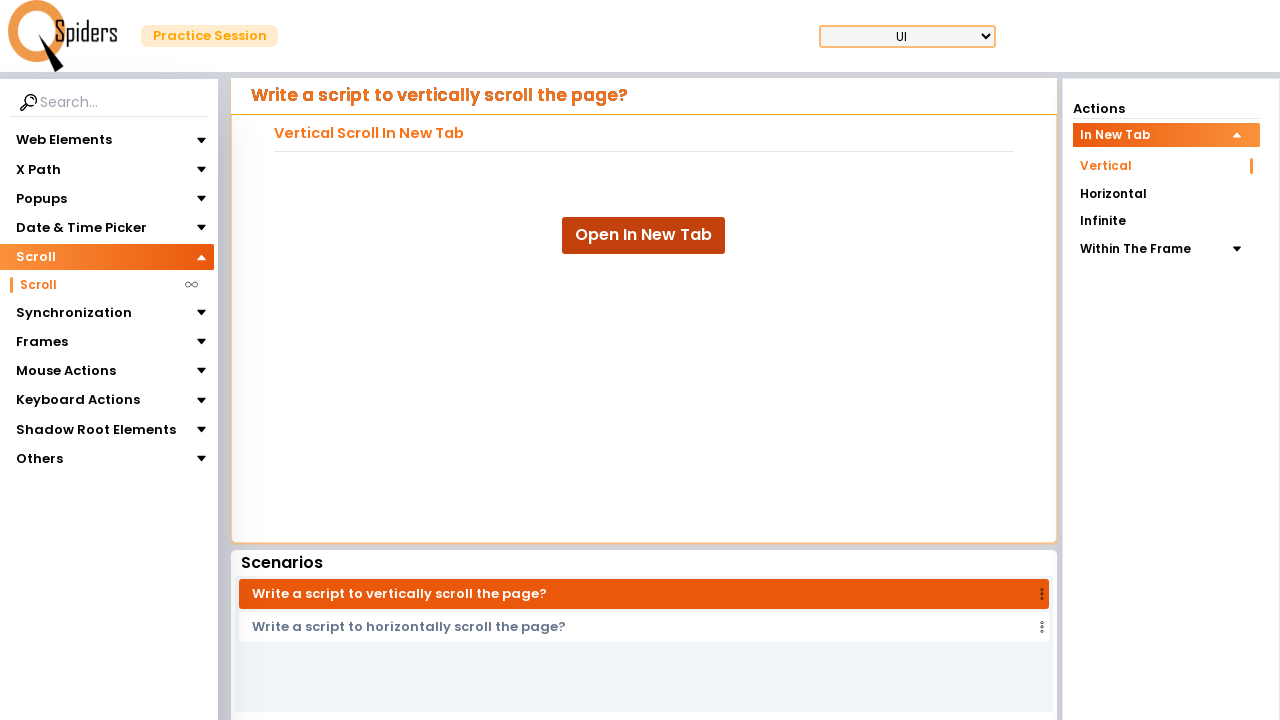

Scrolled to checkbox element in new tab
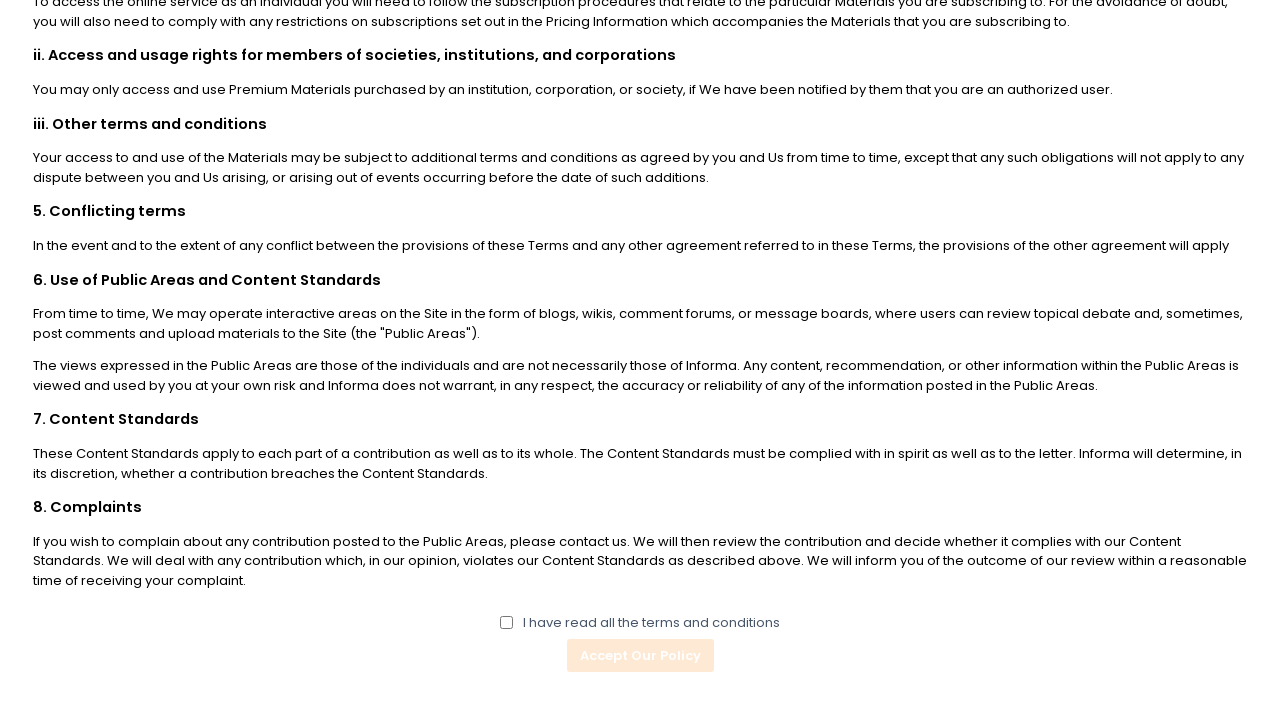

Clicked checkbox at (507, 623) on xpath=//section[contains(@class,'flex items')]/input[@type='checkbox']
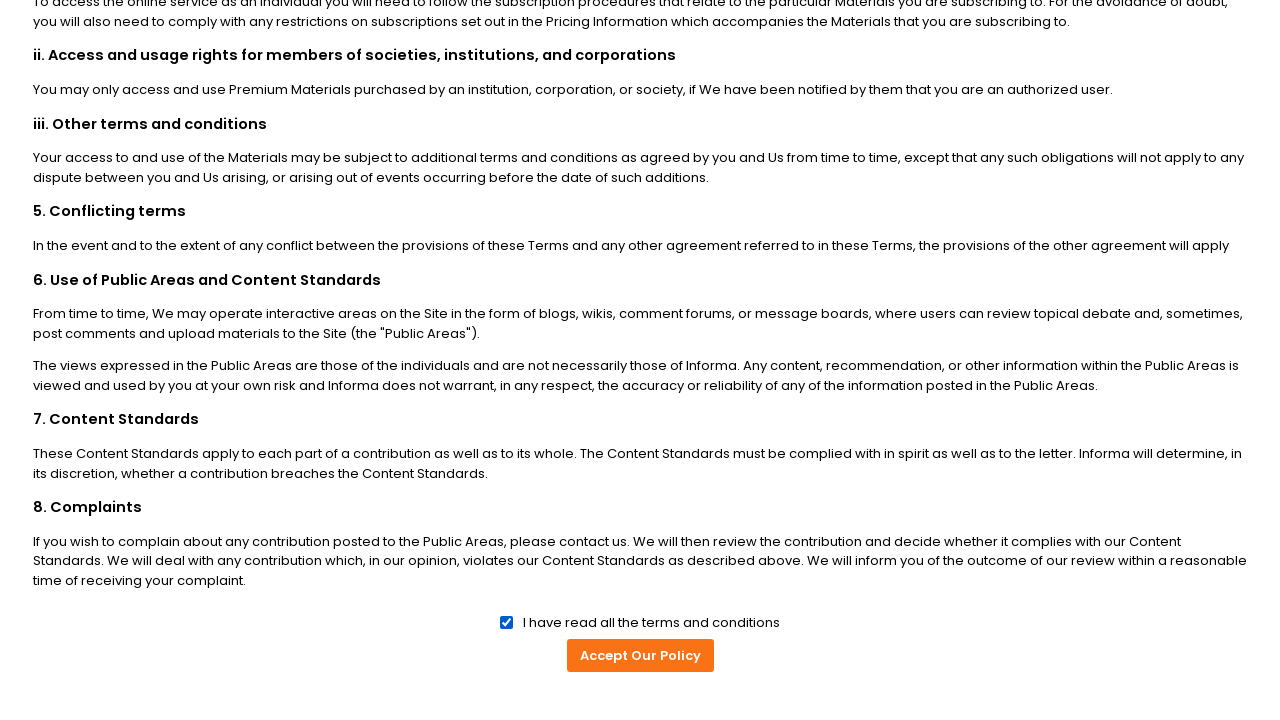

Clicked 'Accept Our Policy' button at (640, 655) on xpath=//button[.='Accept Our Policy']
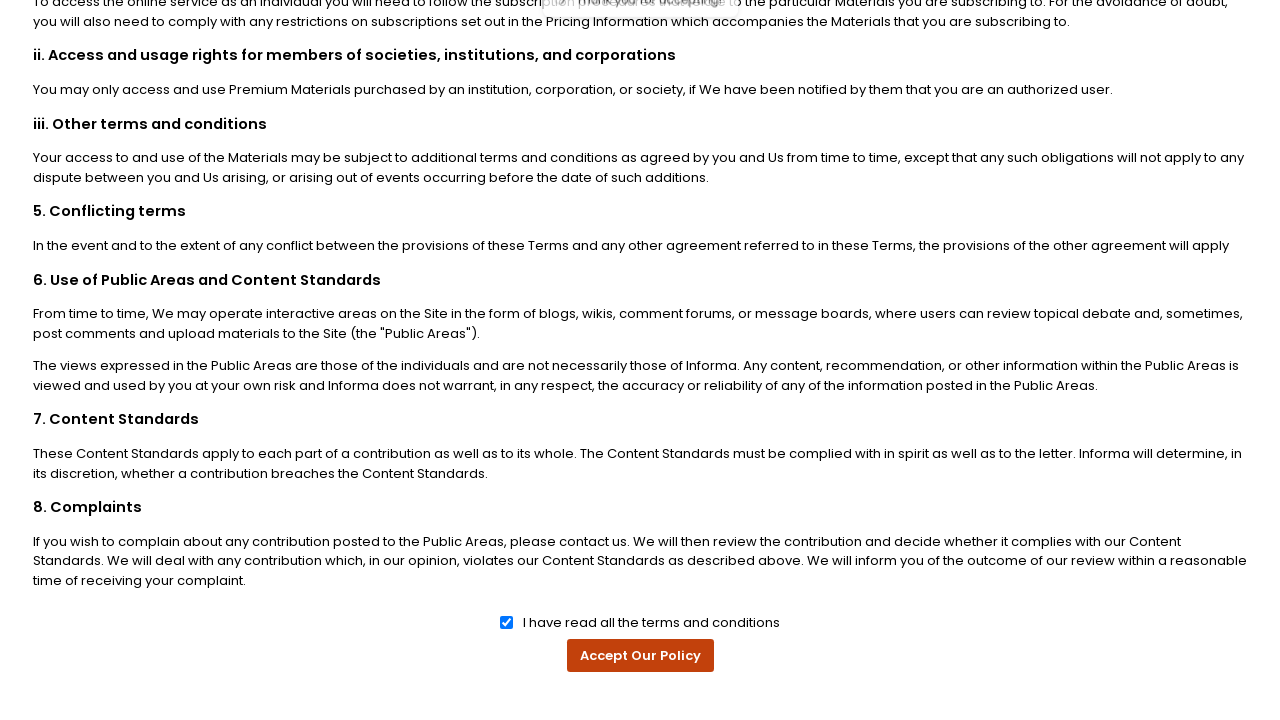

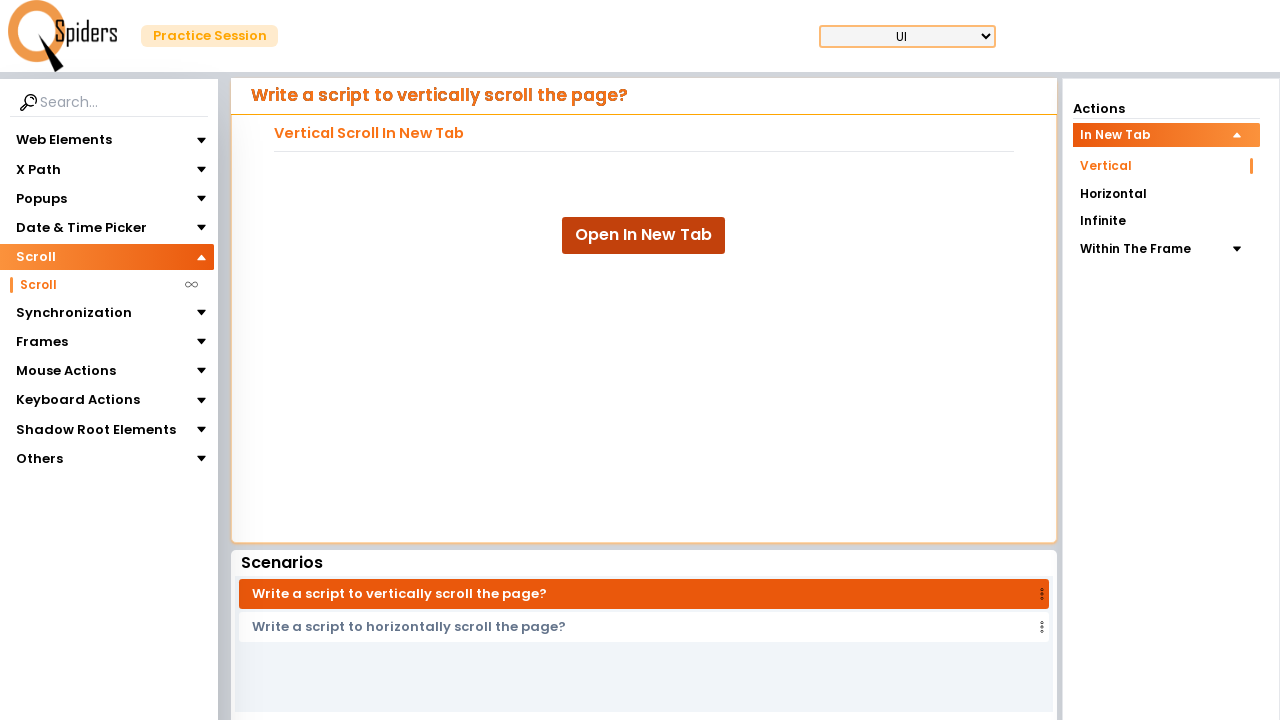